Tests the Here (lyrics) link by clicking it and verifying navigation to the lyrics page.

Starting URL: https://www.99-bottles-of-beer.net/

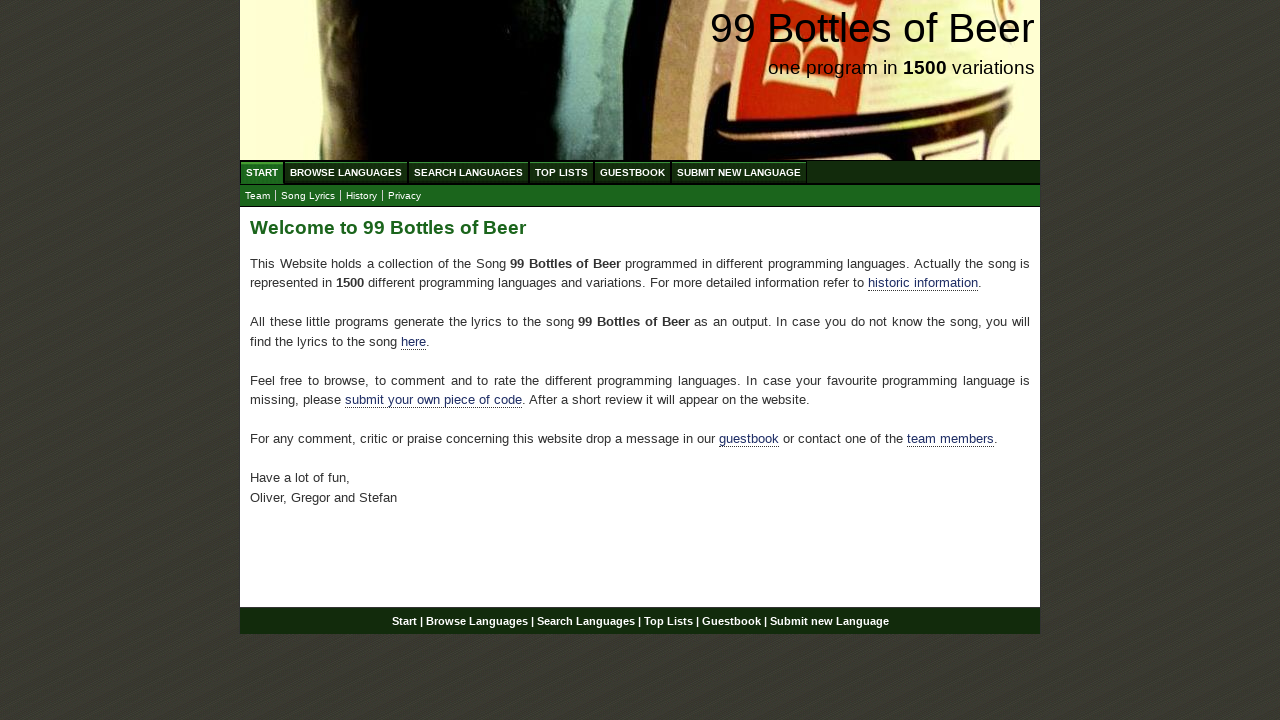

Clicked on 'Here' (lyrics) link at (414, 341) on xpath=//div[@id='main']/p/a[@href='./lyrics.html']
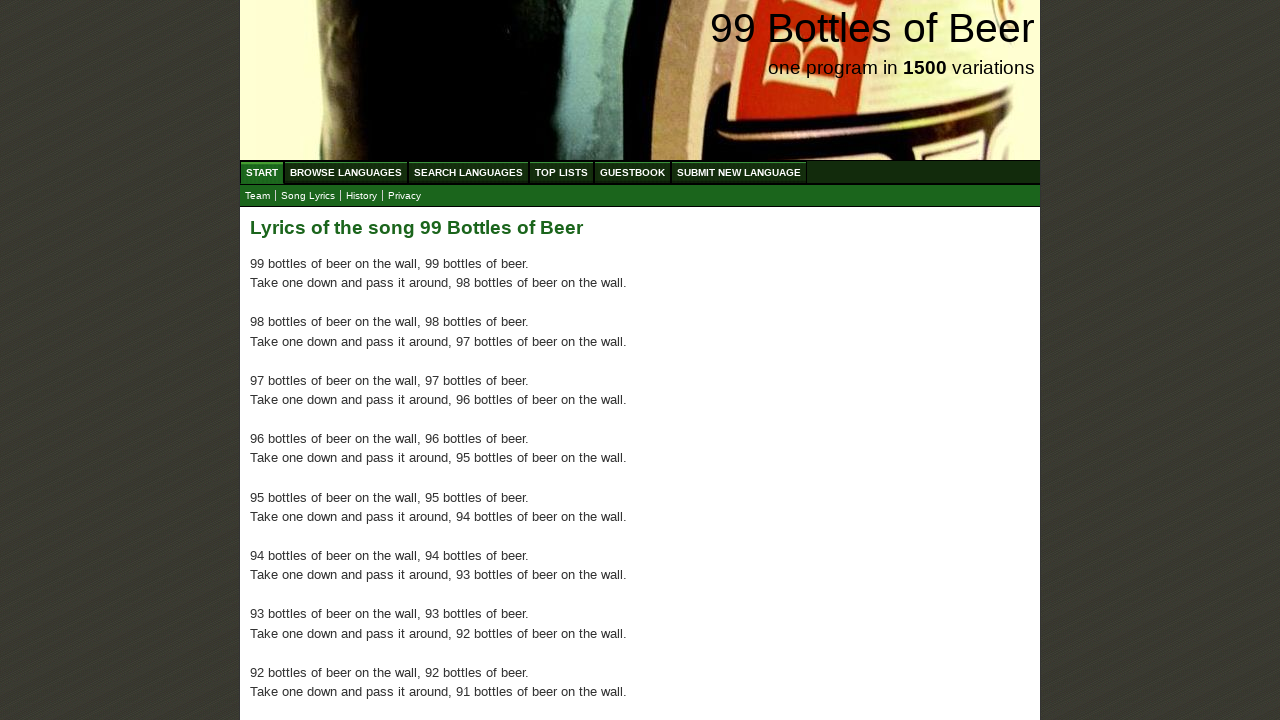

Navigation to lyrics page completed successfully
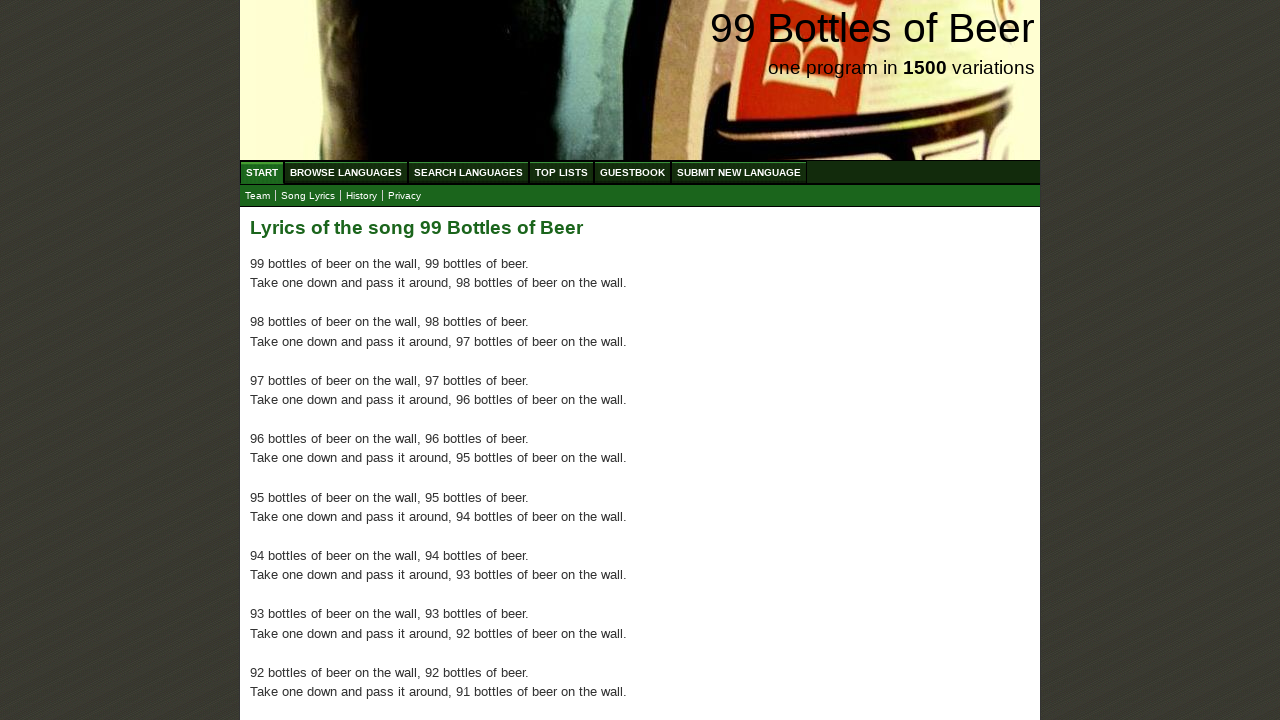

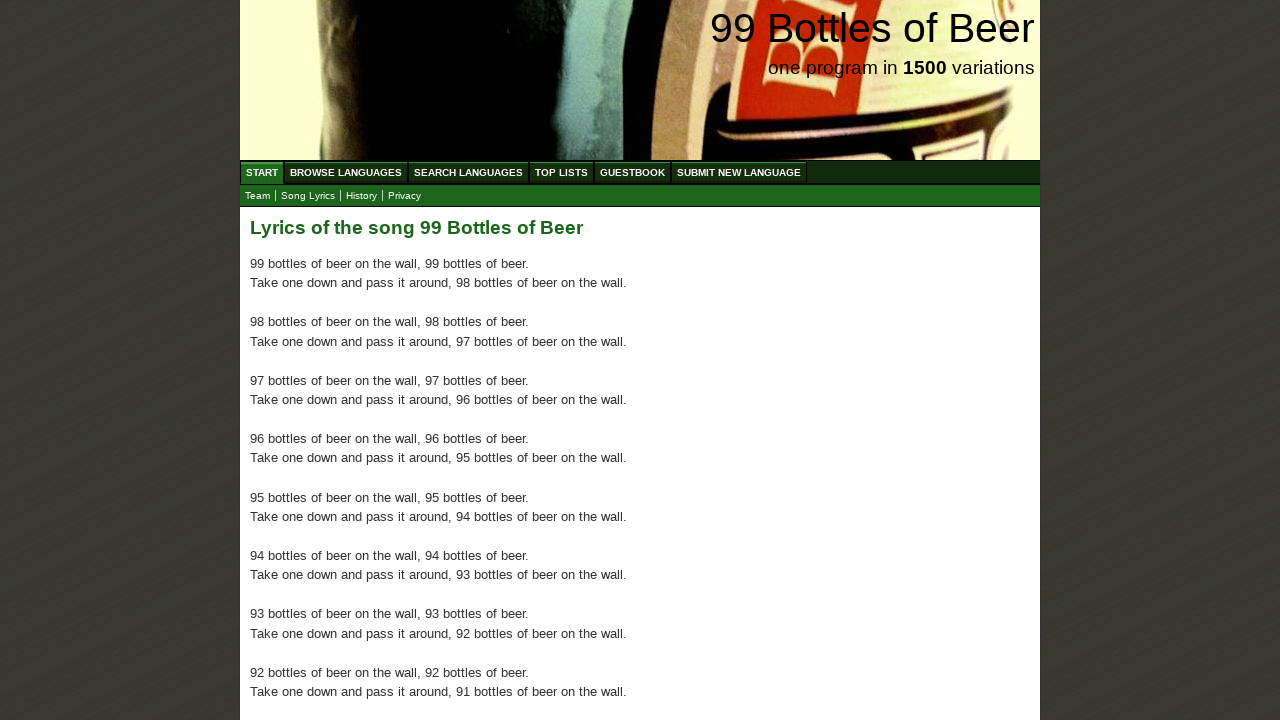